Tests dropdown functionality by interacting with a fruits dropdown and iterating through its options

Starting URL: https://letcode.in/dropdowns

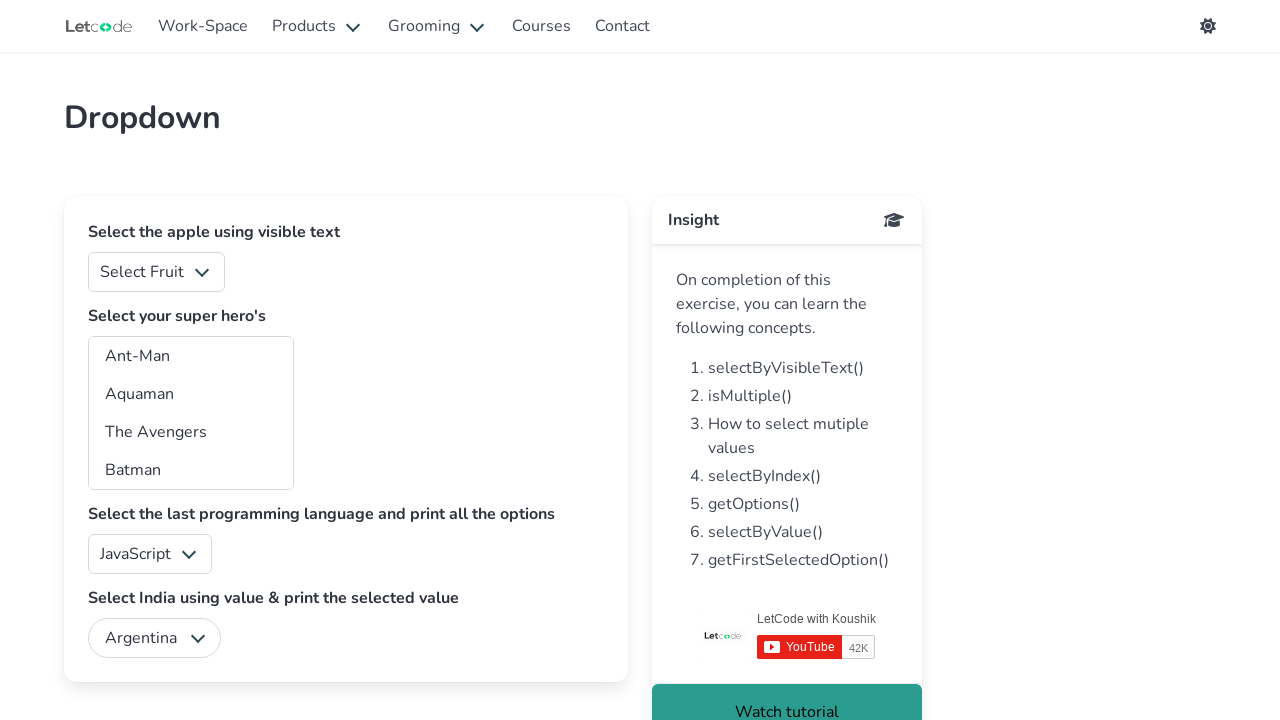

Located the fruits dropdown element
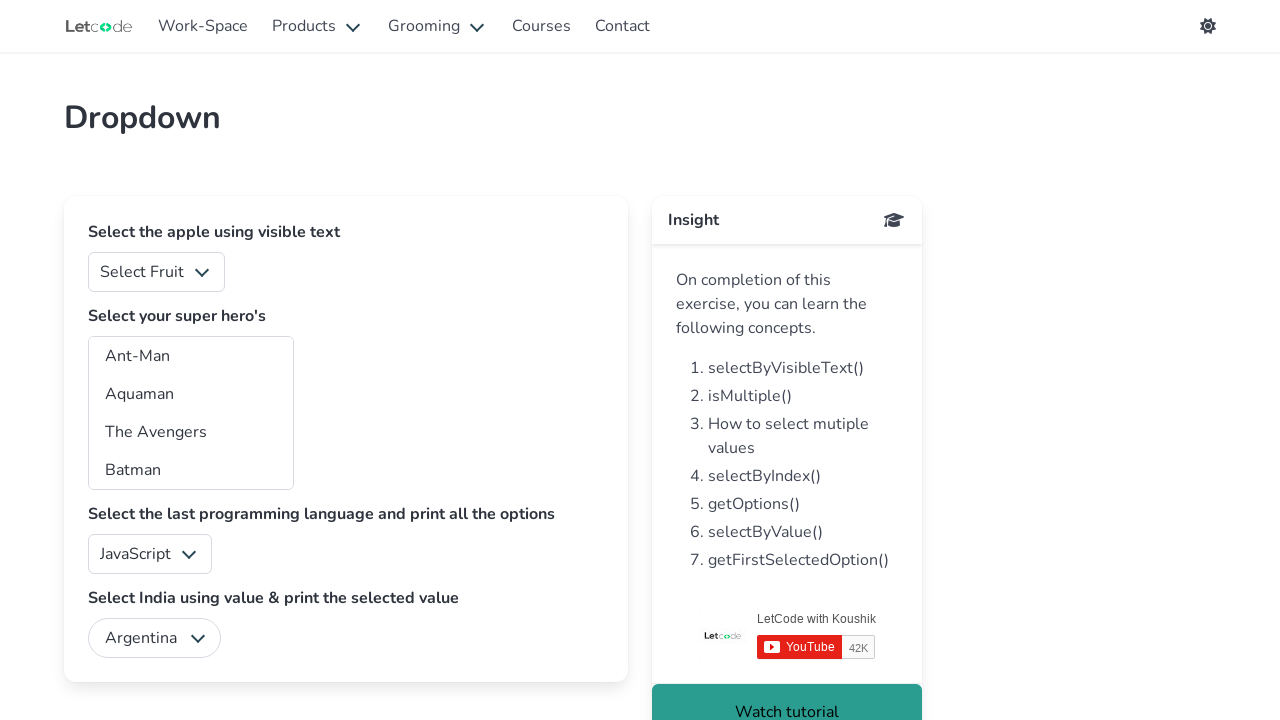

Retrieved all options from the fruits dropdown
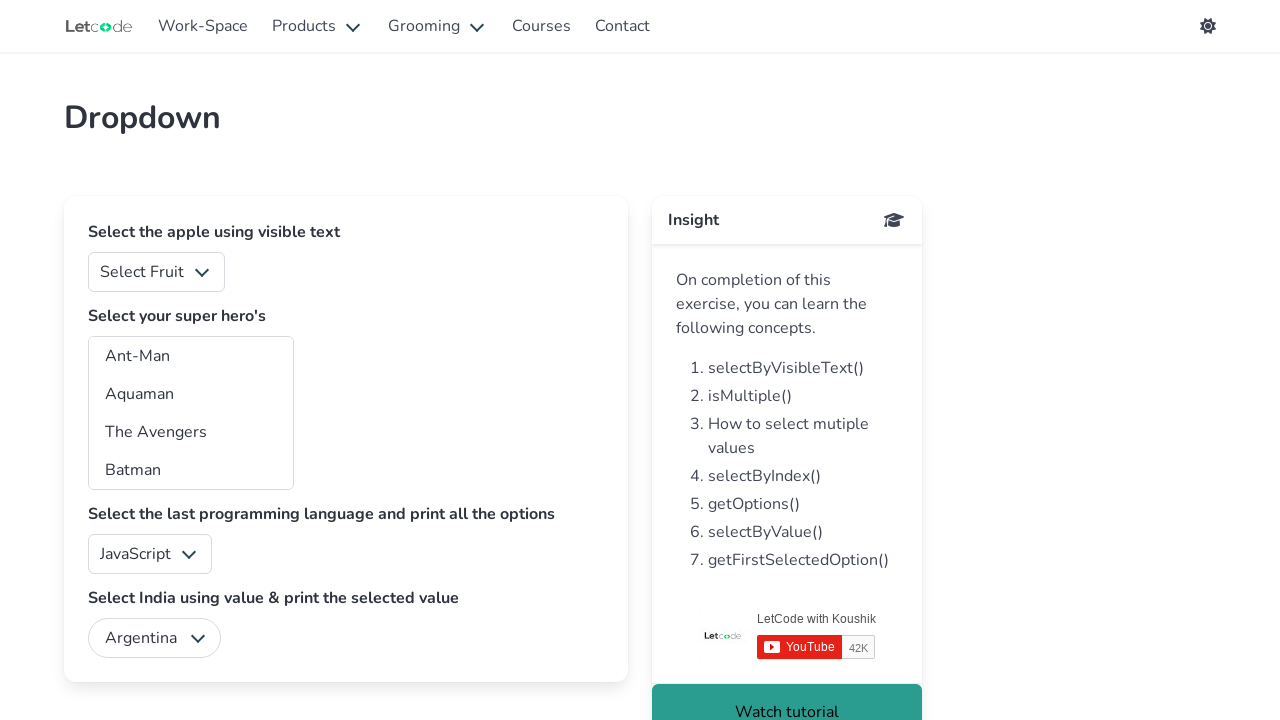

Selected fruit option at index 0 on #fruits
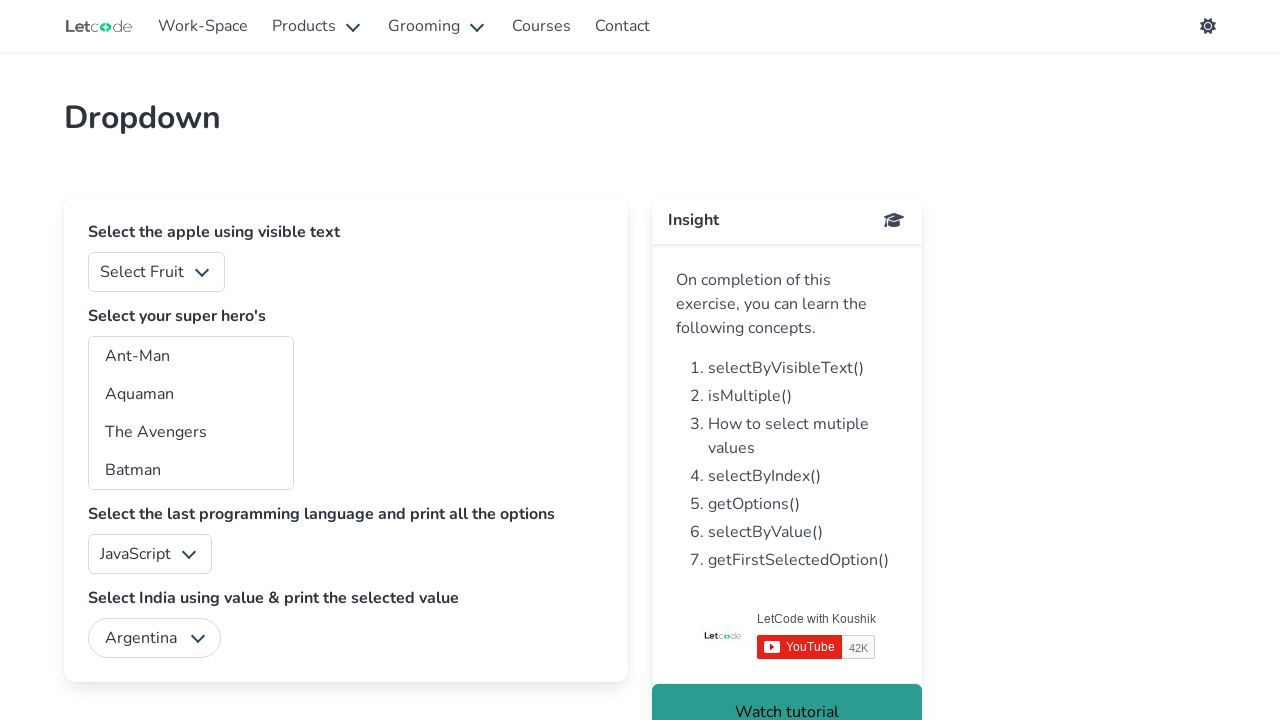

Selected fruit option at index 1 on #fruits
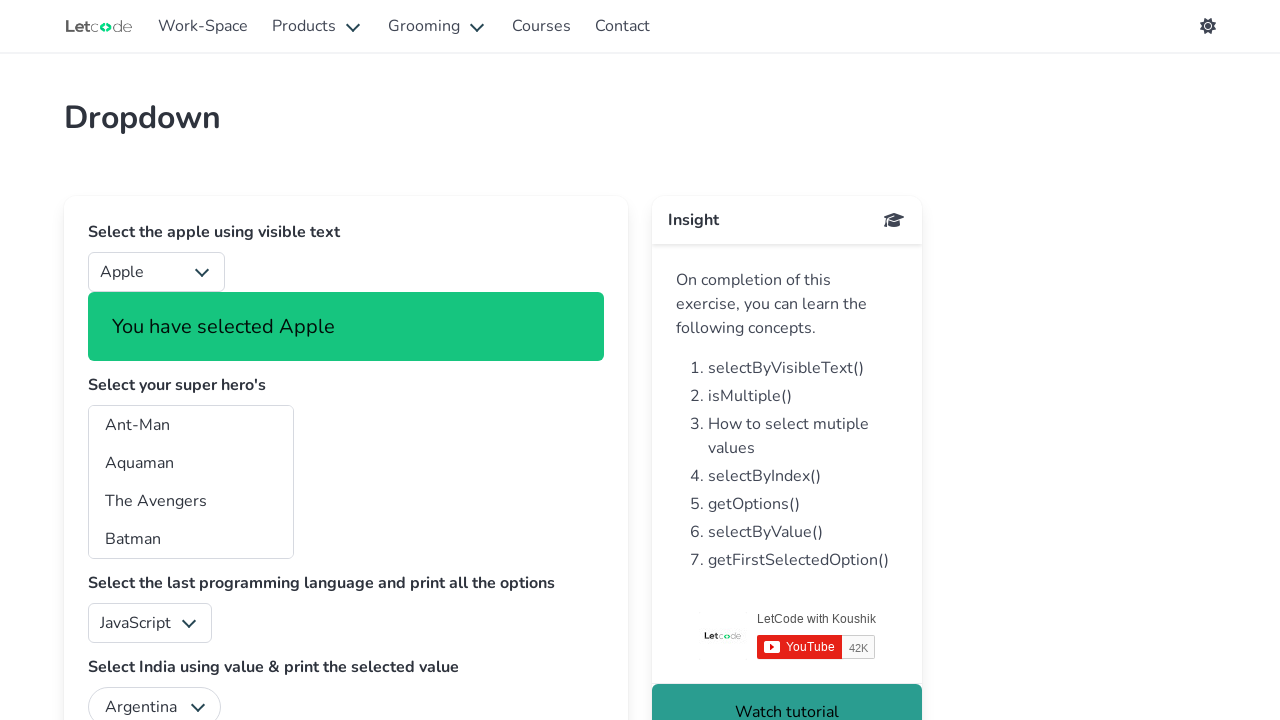

Selected fruit option at index 2 on #fruits
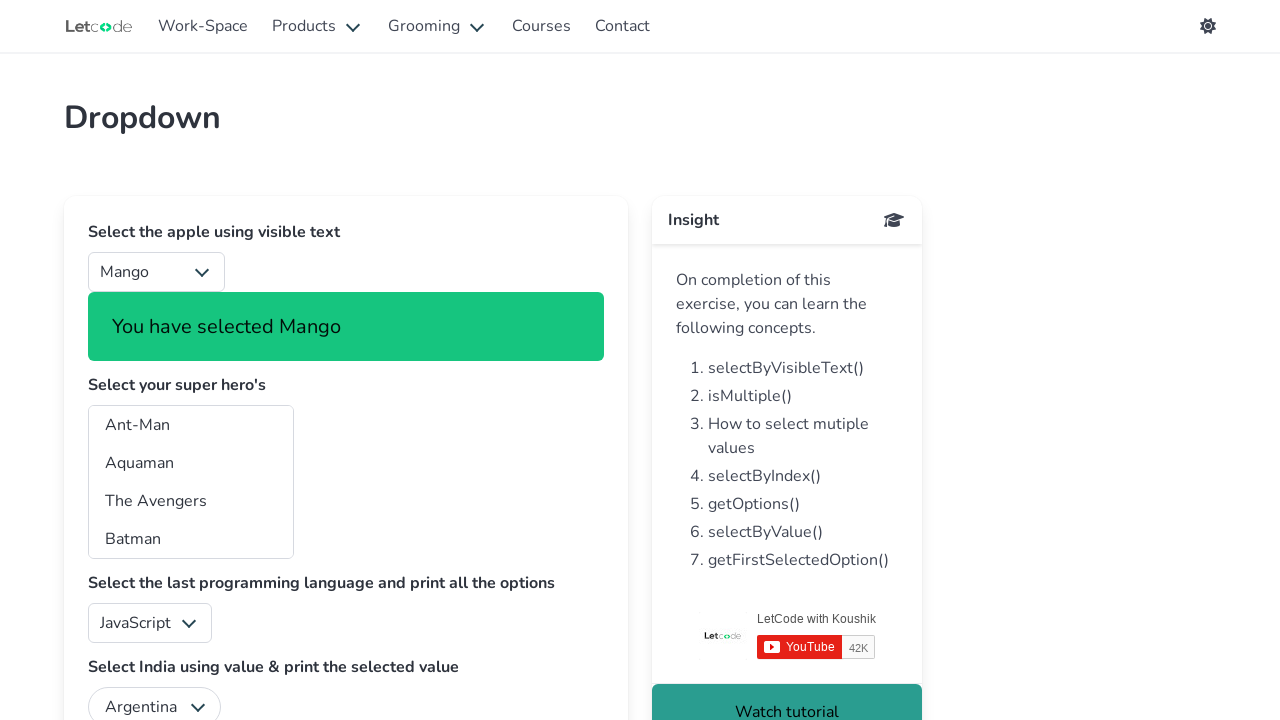

Selected fruit option at index 3 on #fruits
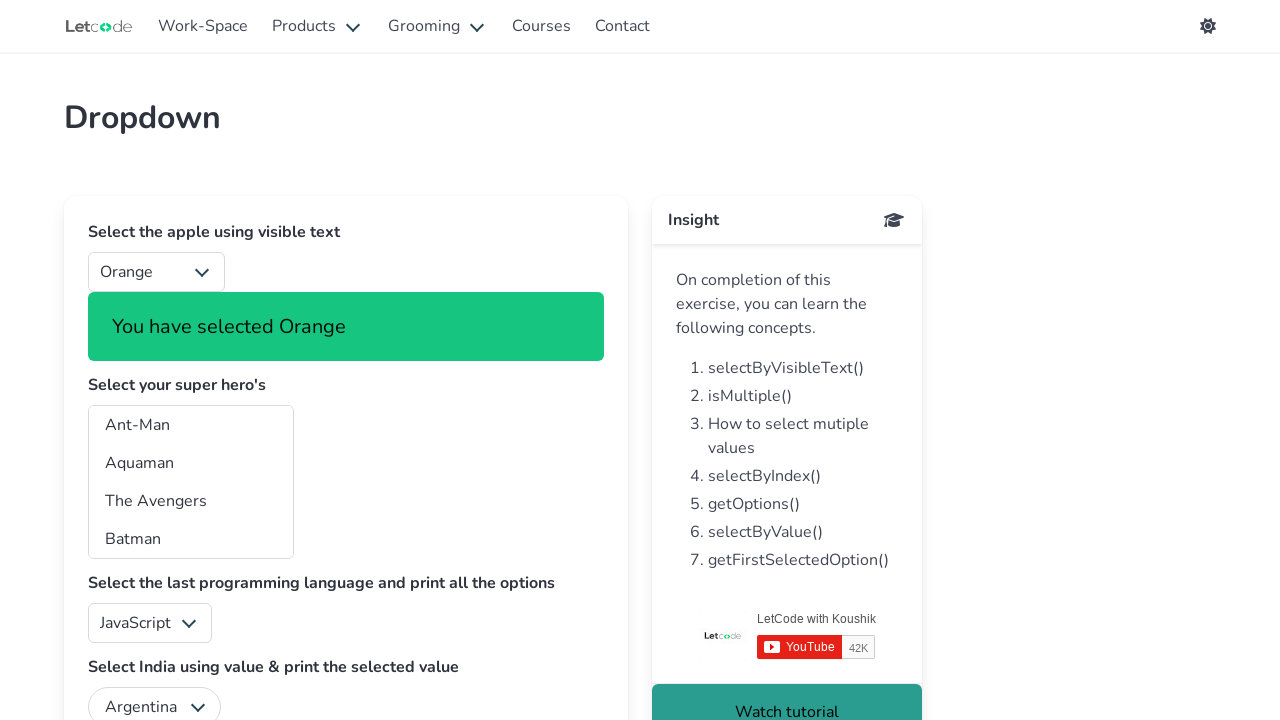

Selected fruit option at index 4 on #fruits
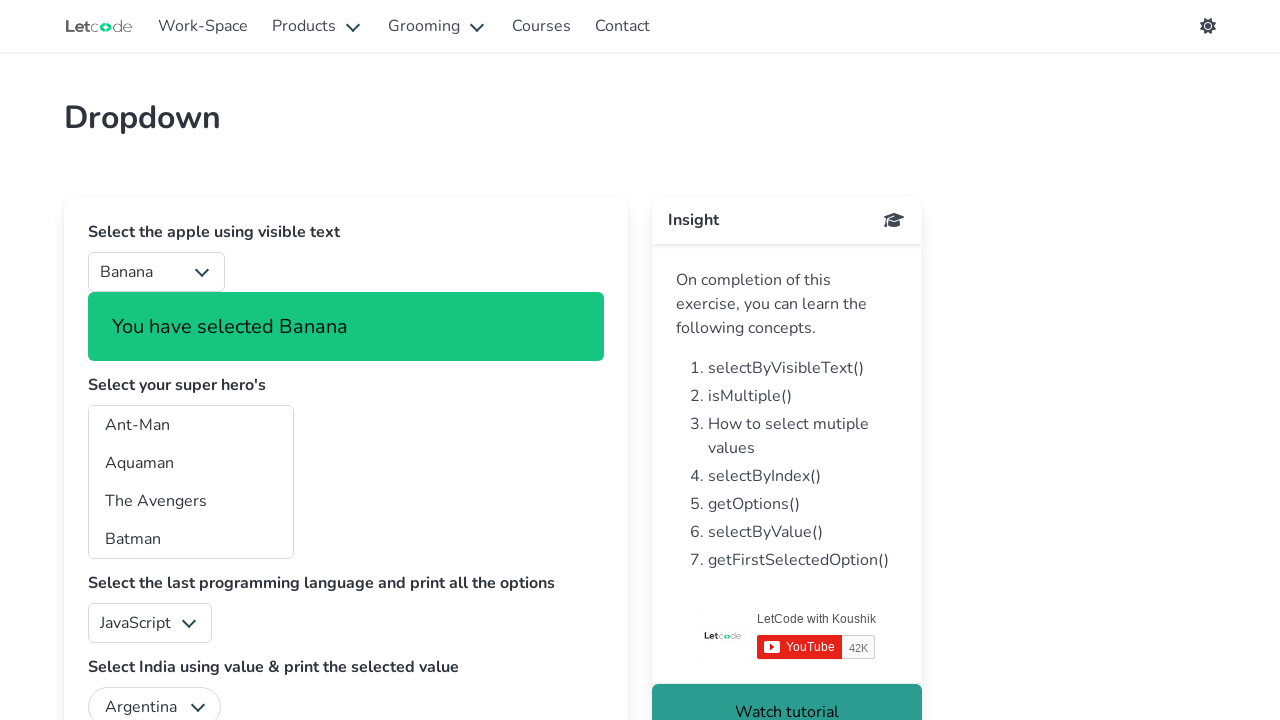

Selected fruit option at index 5 on #fruits
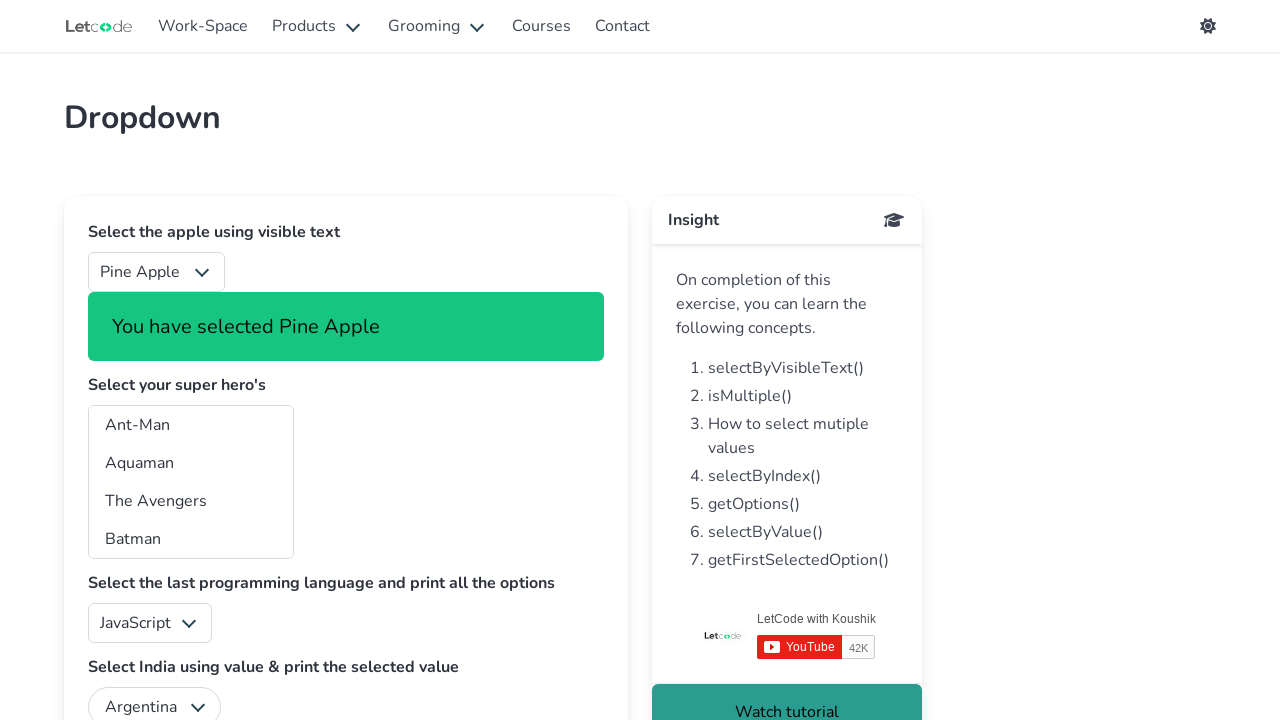

Selected 'Apple' from the fruits dropdown on #fruits
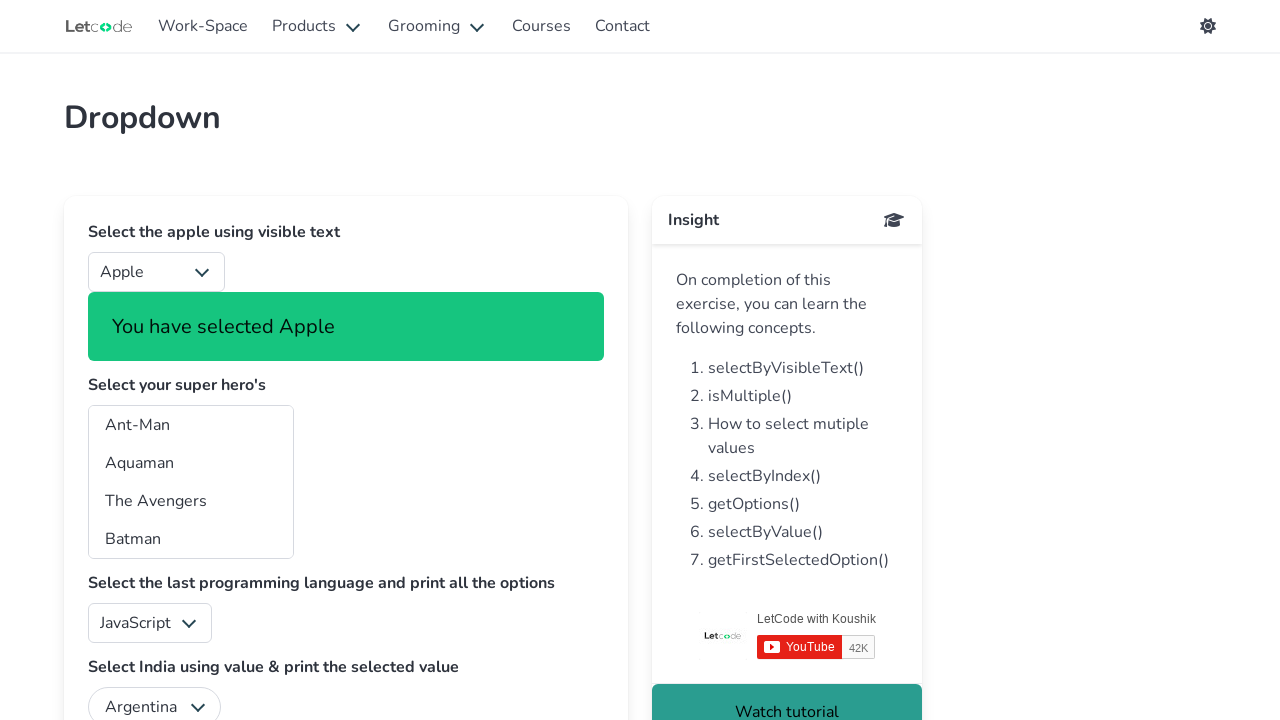

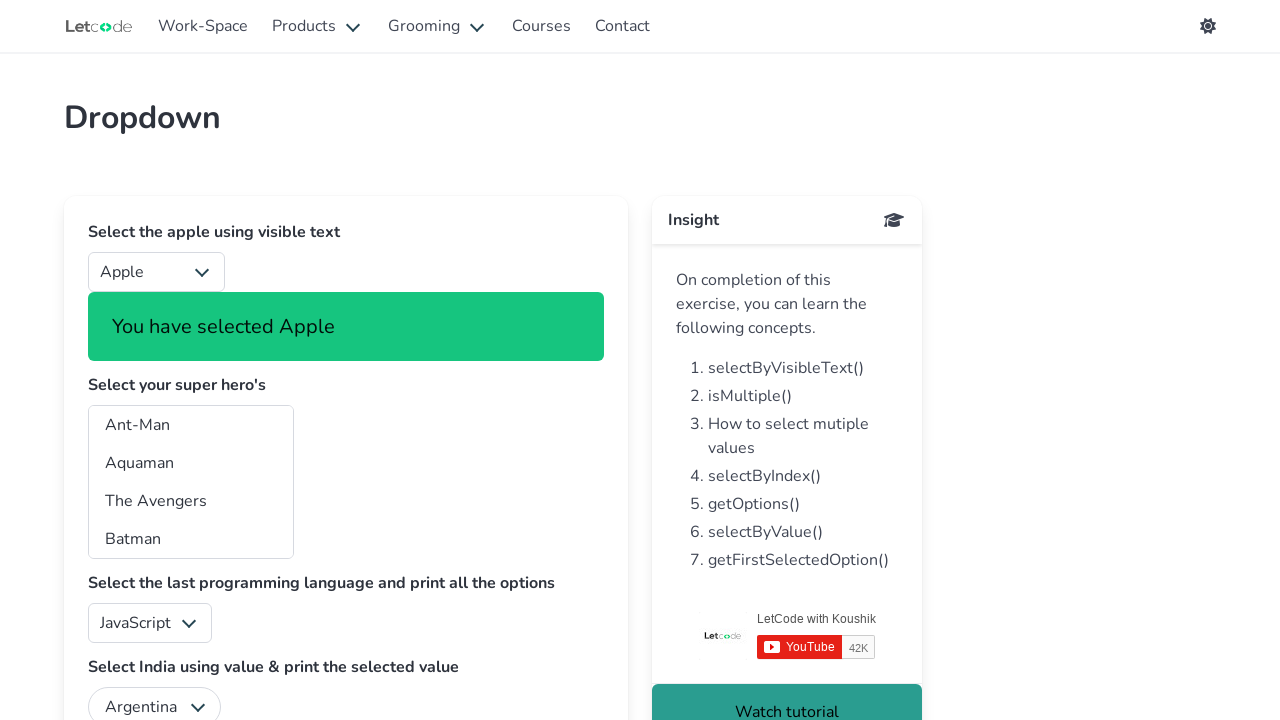